Tests checkbox selection functionality by verifying initial unchecked state, clicking to select, and confirming the checkbox is checked

Starting URL: https://rahulshettyacademy.com/dropdownsPractise/

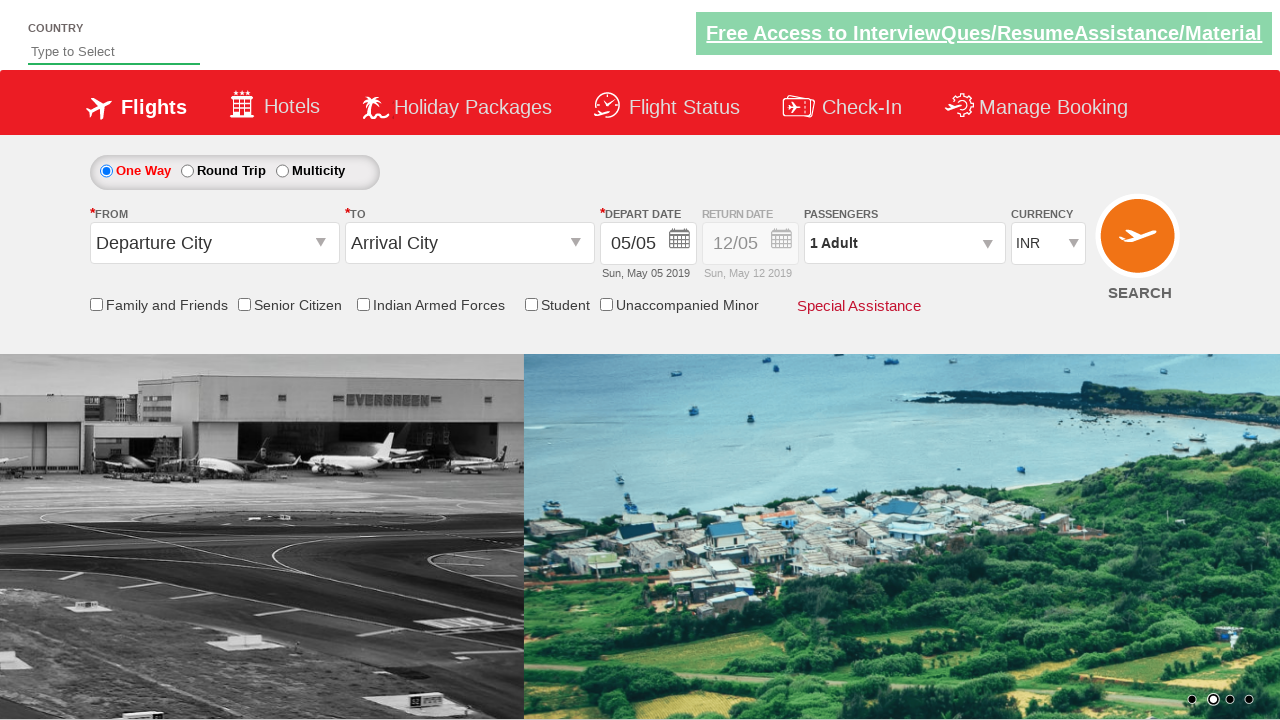

Verified checkbox 'friendsandfamily' is initially unchecked
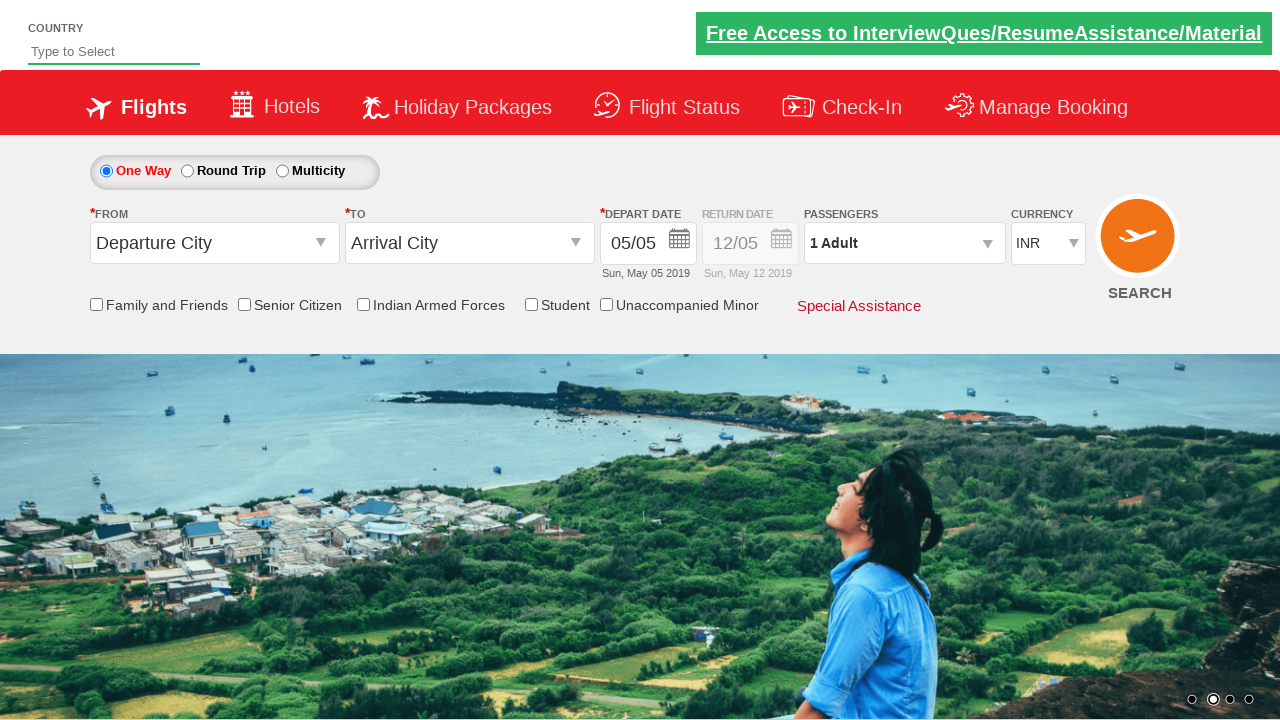

Clicked checkbox 'friendsandfamily' to select it at (96, 304) on input[name*='friendsandfamily']
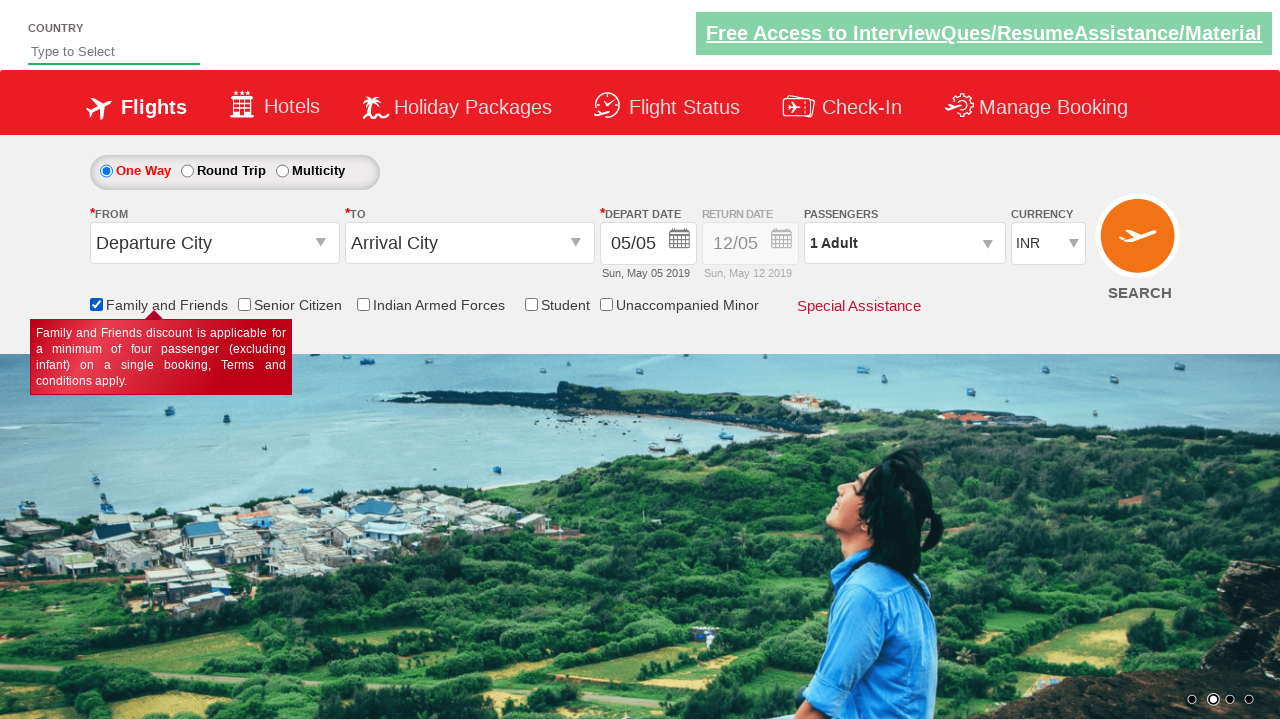

Verified checkbox 'friendsandfamily' is now checked
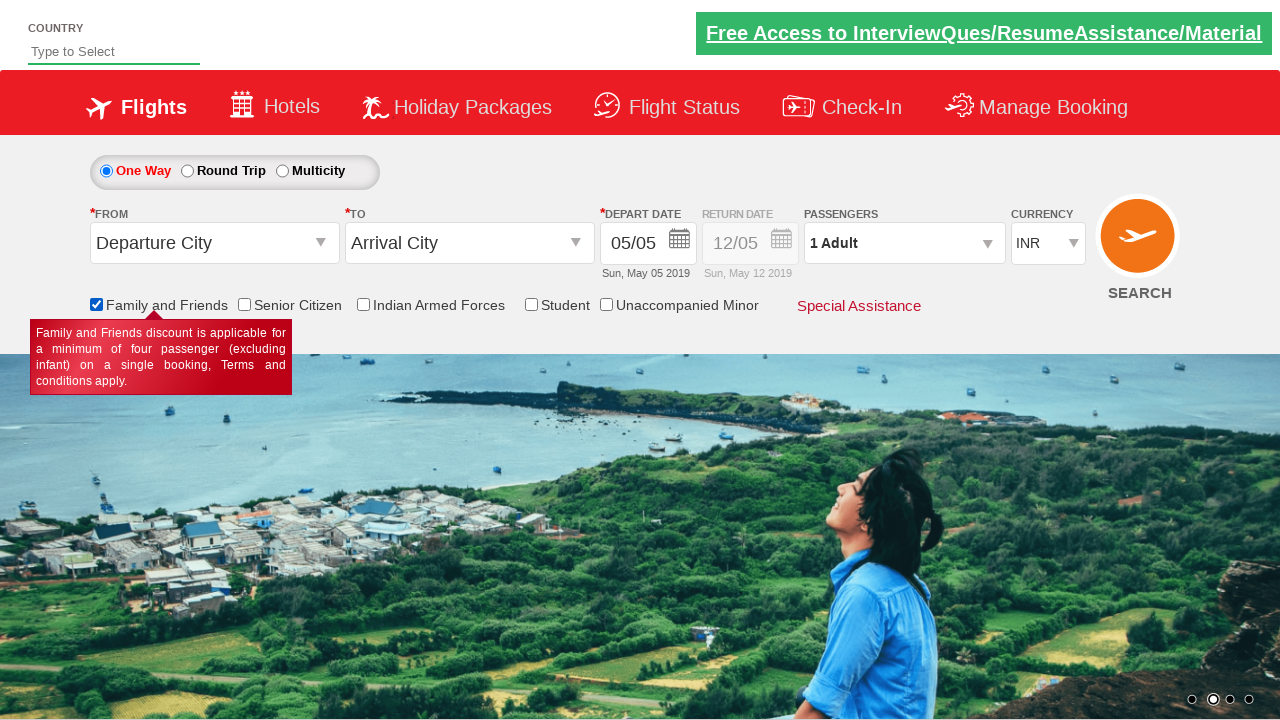

Retrieved total checkbox count: 6
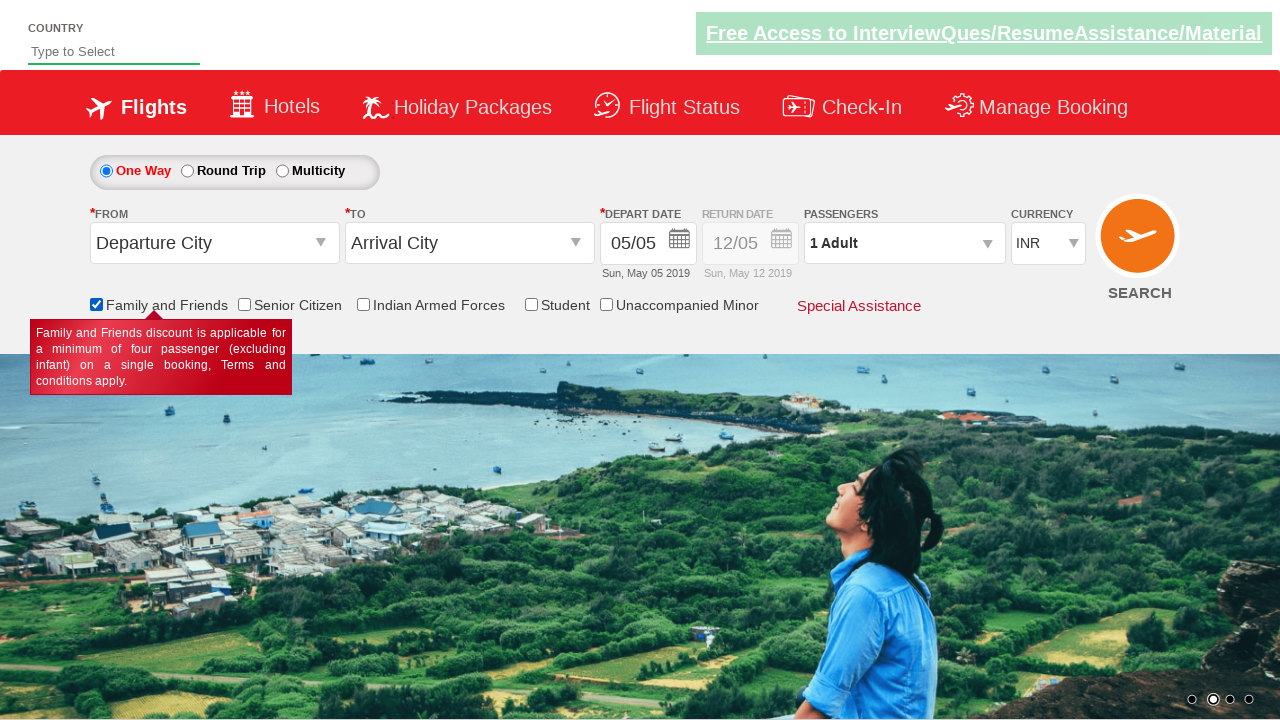

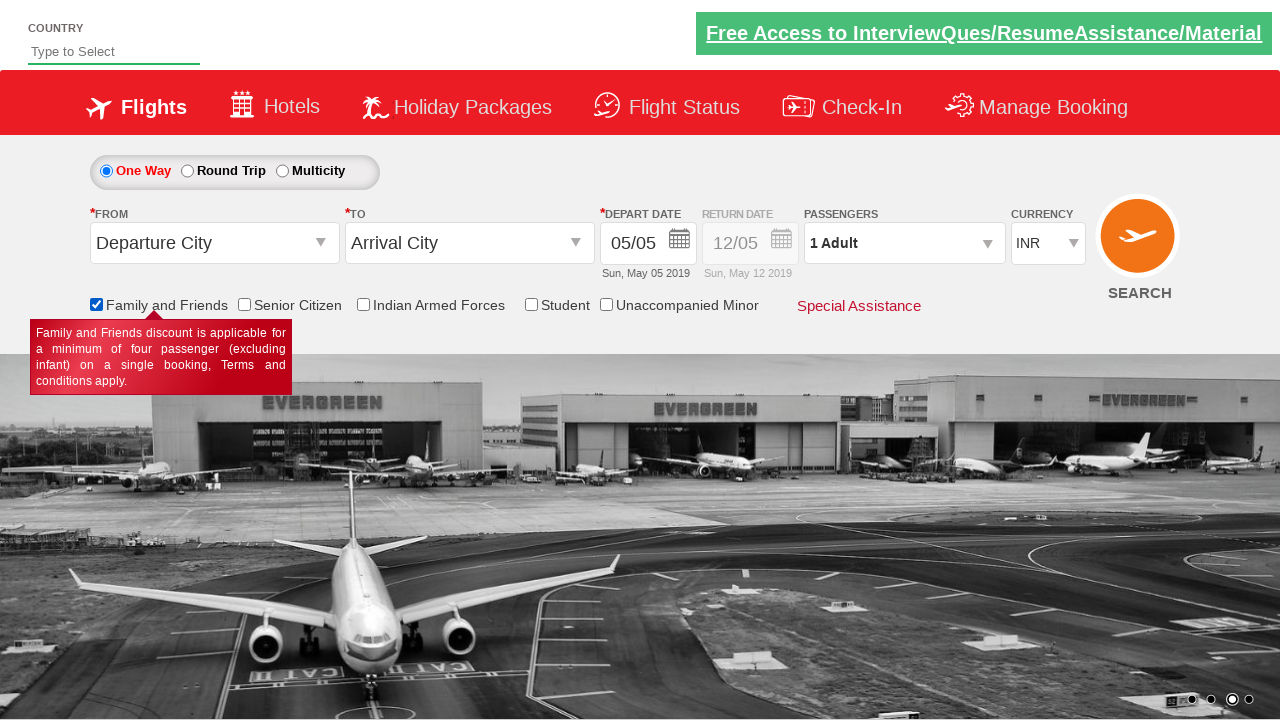